Navigates to Mars news page and waits for news content to load, verifying the presence of news articles

Starting URL: https://data-class-mars.s3.amazonaws.com/Mars/index.html

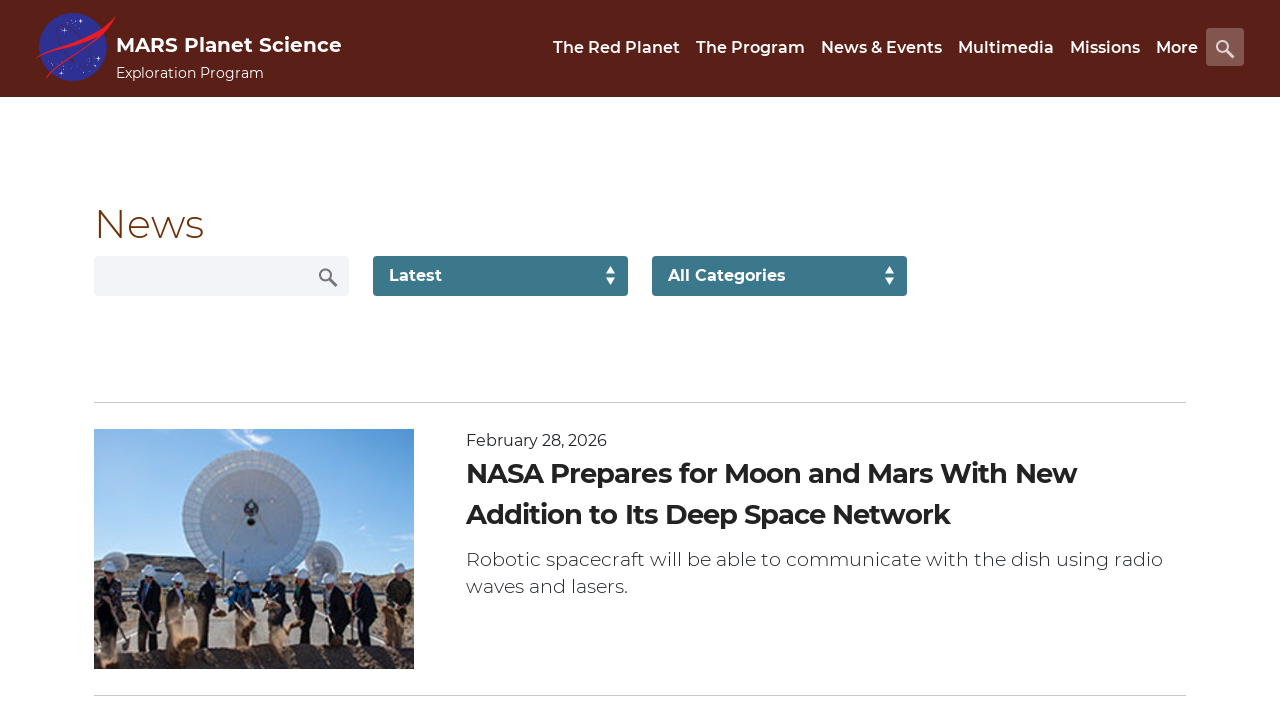

Navigated to Mars news page
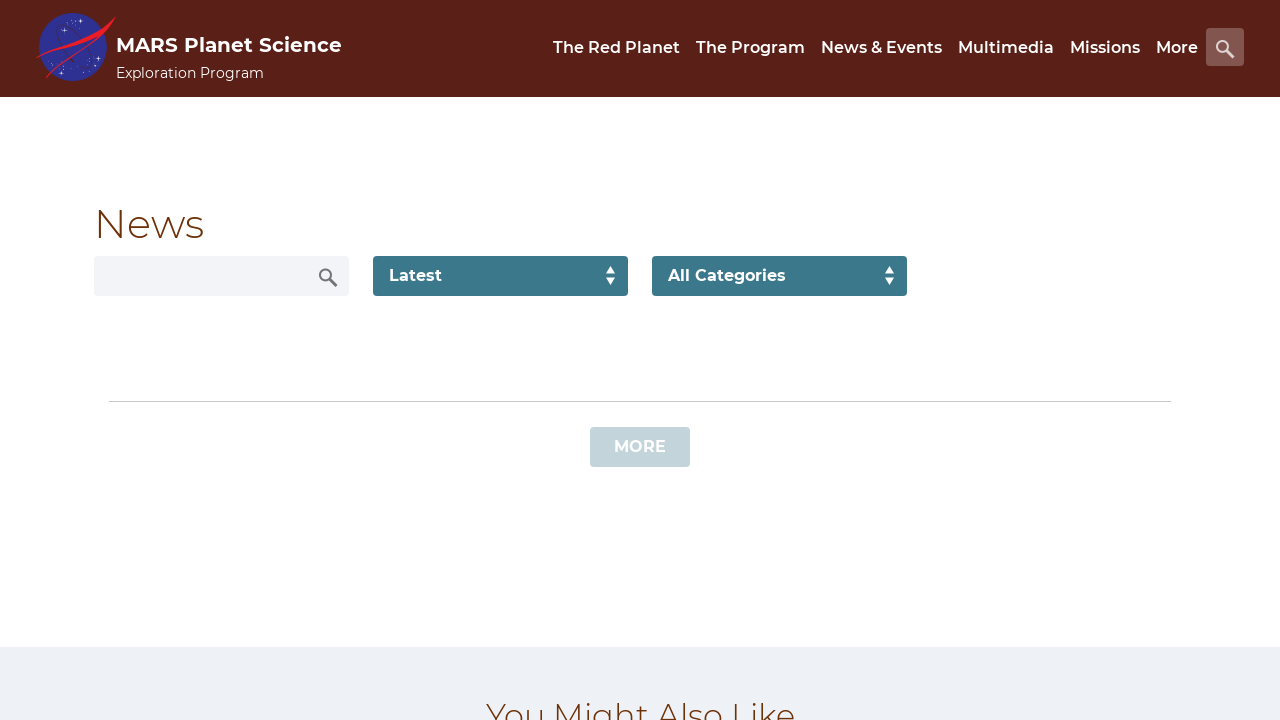

News content loaded (div.list_text appeared)
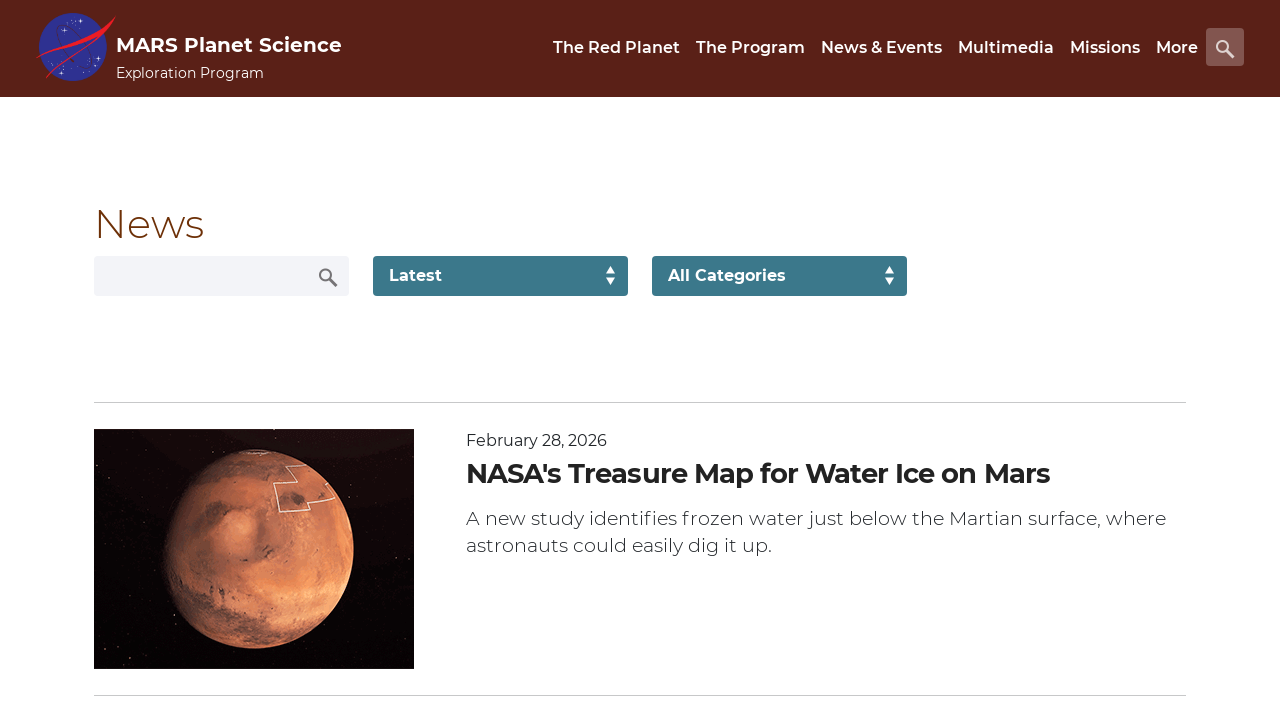

News title elements verified (div.content_title found)
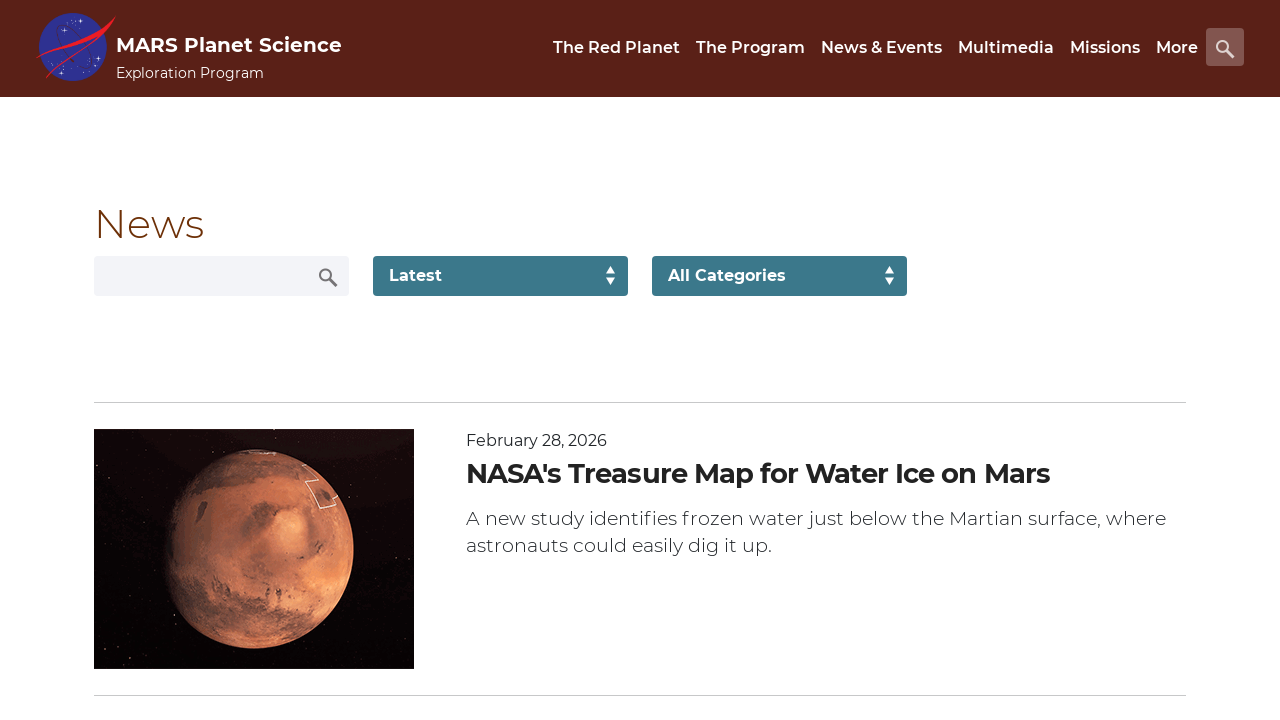

News article teaser body verified (div.article_teaser_body found)
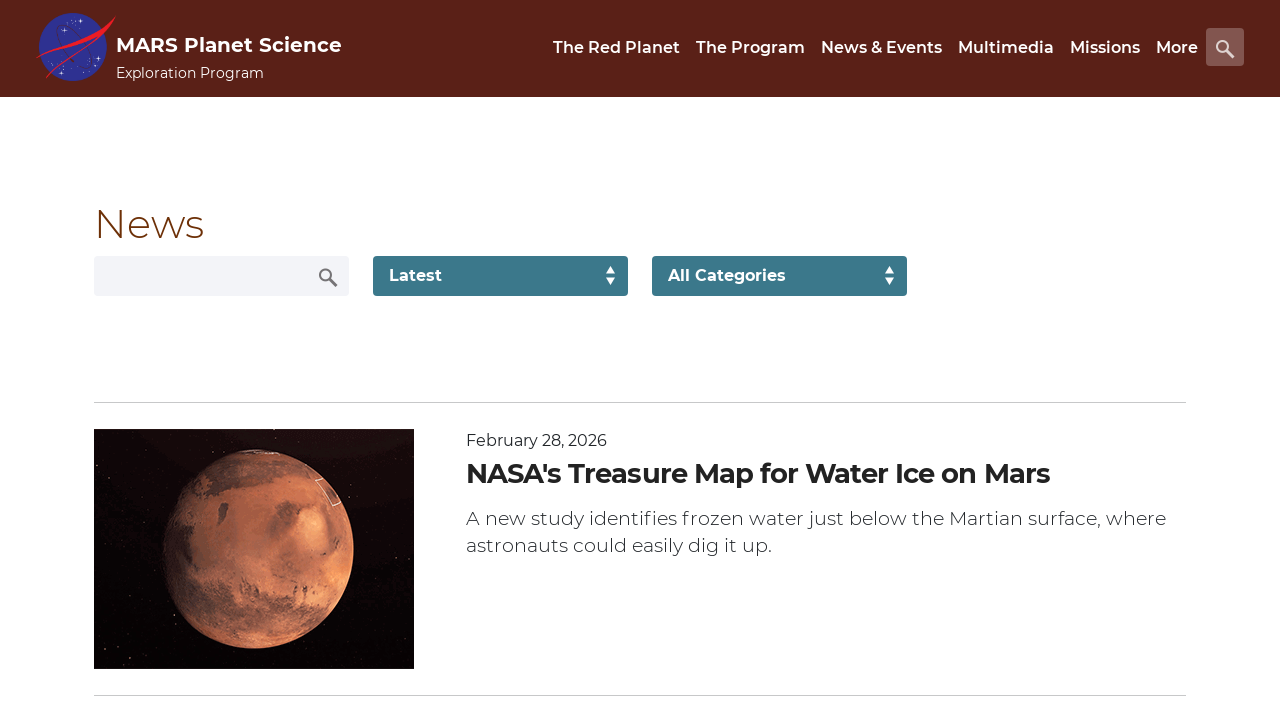

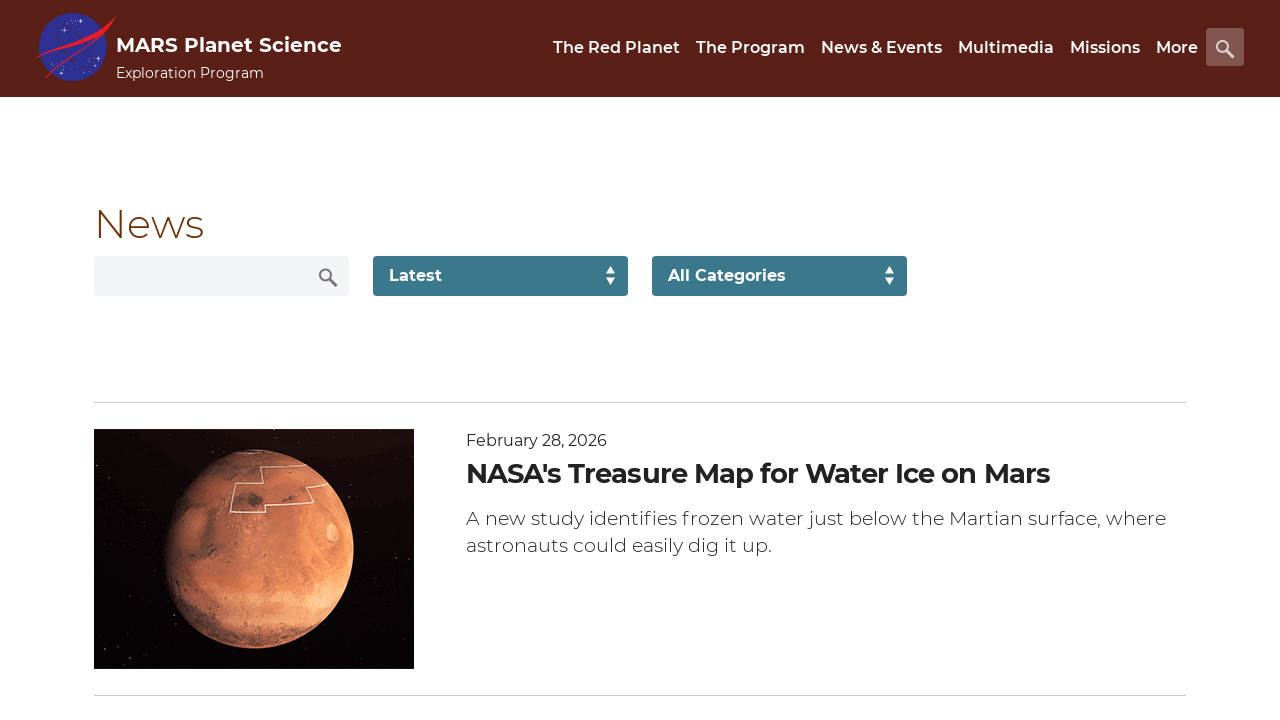